Opens multiple links from a footer section in new tabs using keyboard shortcuts and then iterates through all opened tabs to print their titles

Starting URL: https://rahulshettyacademy.com/AutomationPractice/

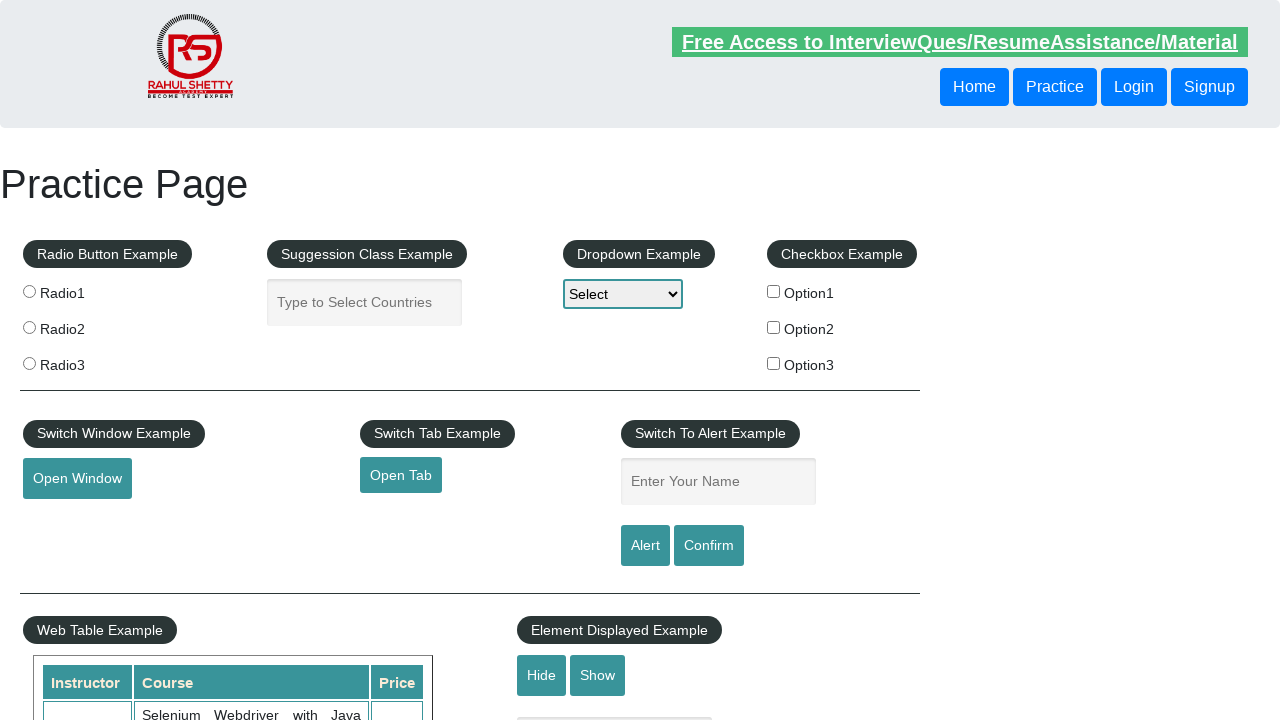

Counted total links on page: 27
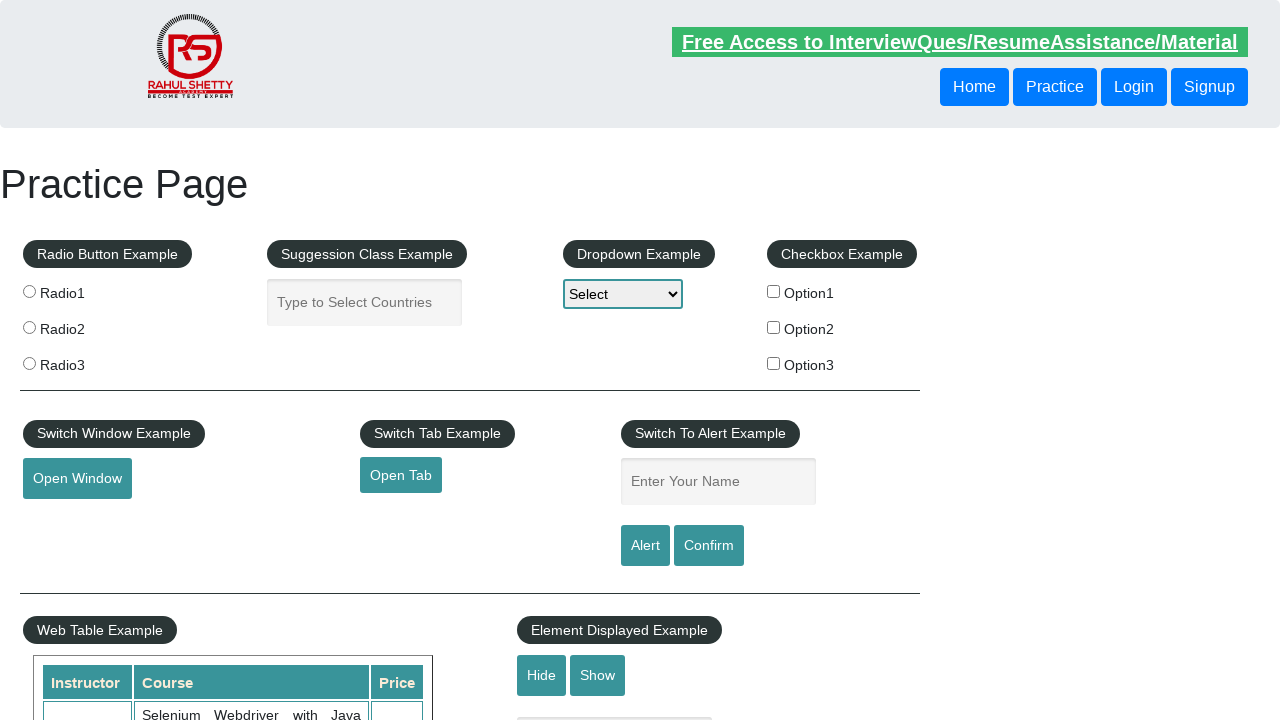

Located footer section
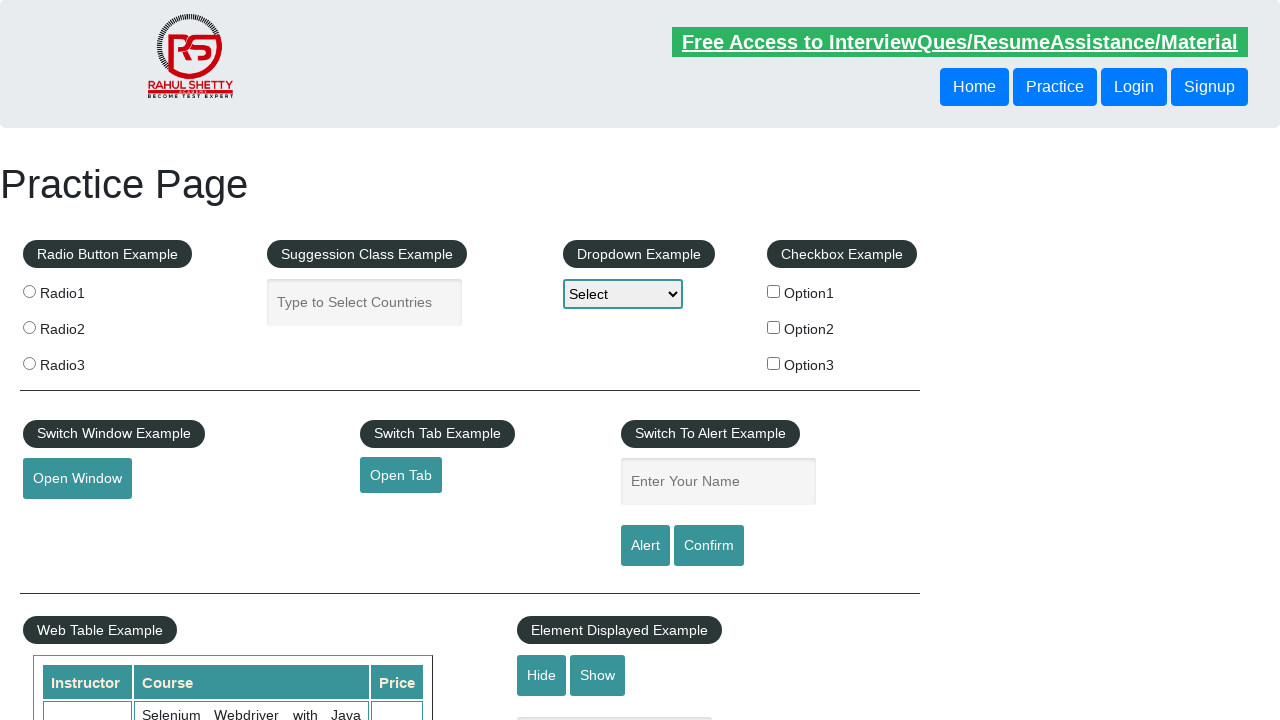

Found 5 links in footer section
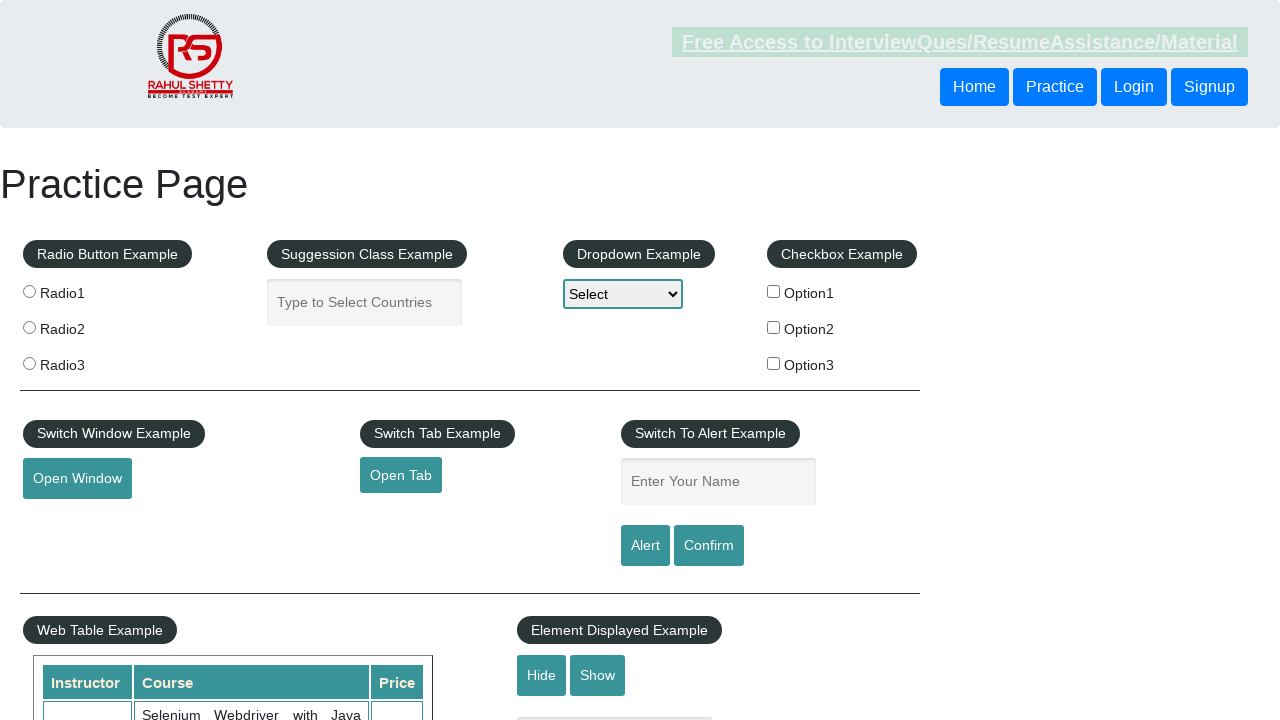

Retrieved href attribute from footer link 1: http://www.restapitutorial.com/
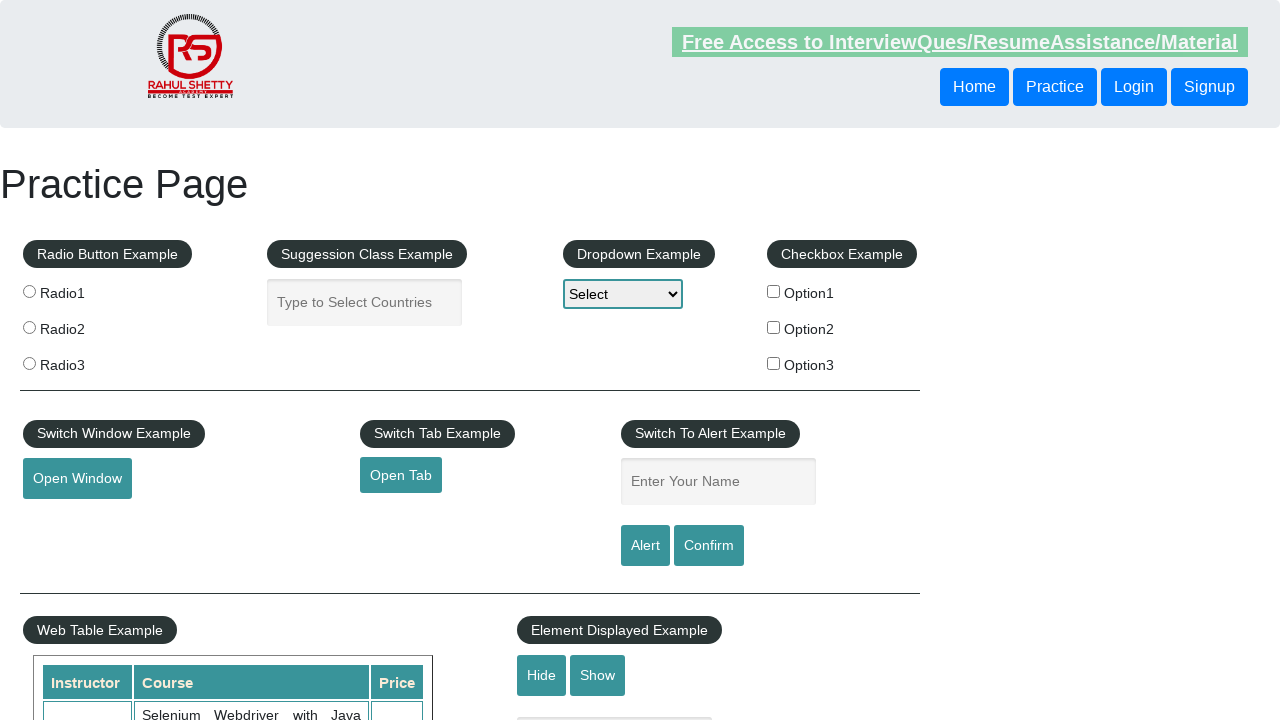

Opened footer link 1 in new tab using Ctrl+Click at (68, 520) on xpath=//div[@id='gf-BIG']/table/tbody/tr/td[1]/ul >> a >> nth=1
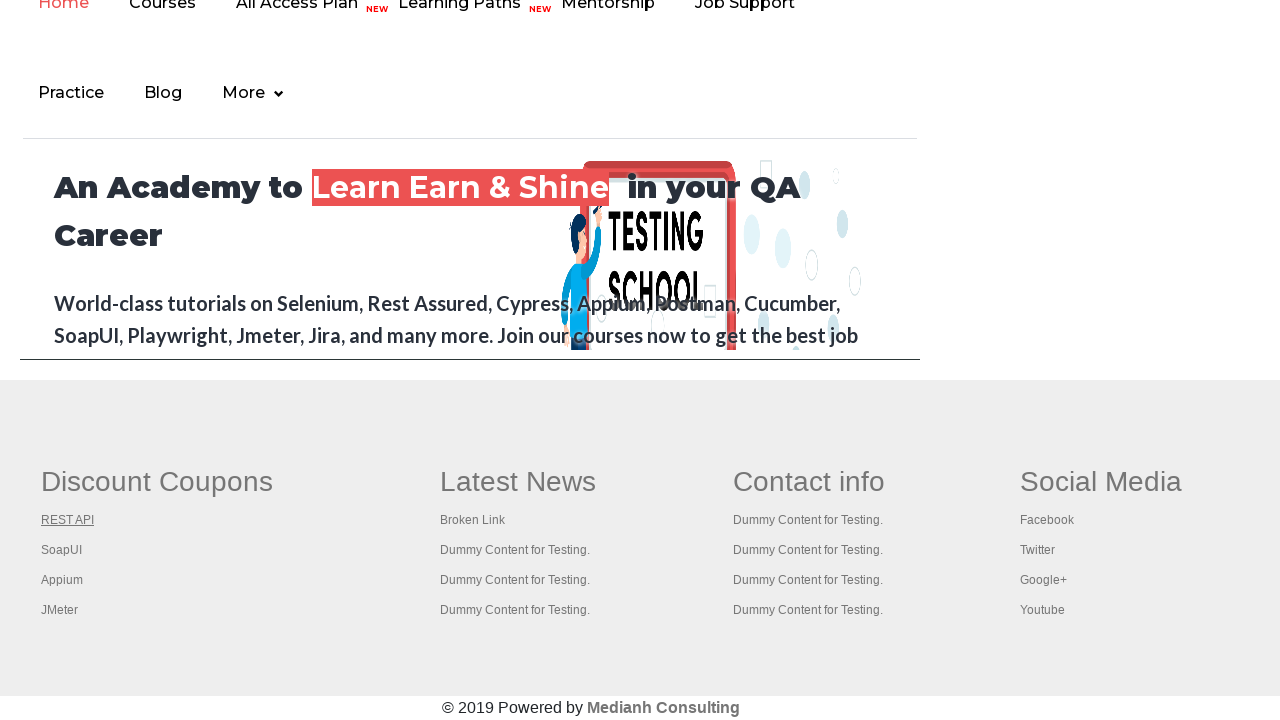

Retrieved href attribute from footer link 2: https://www.soapui.org/
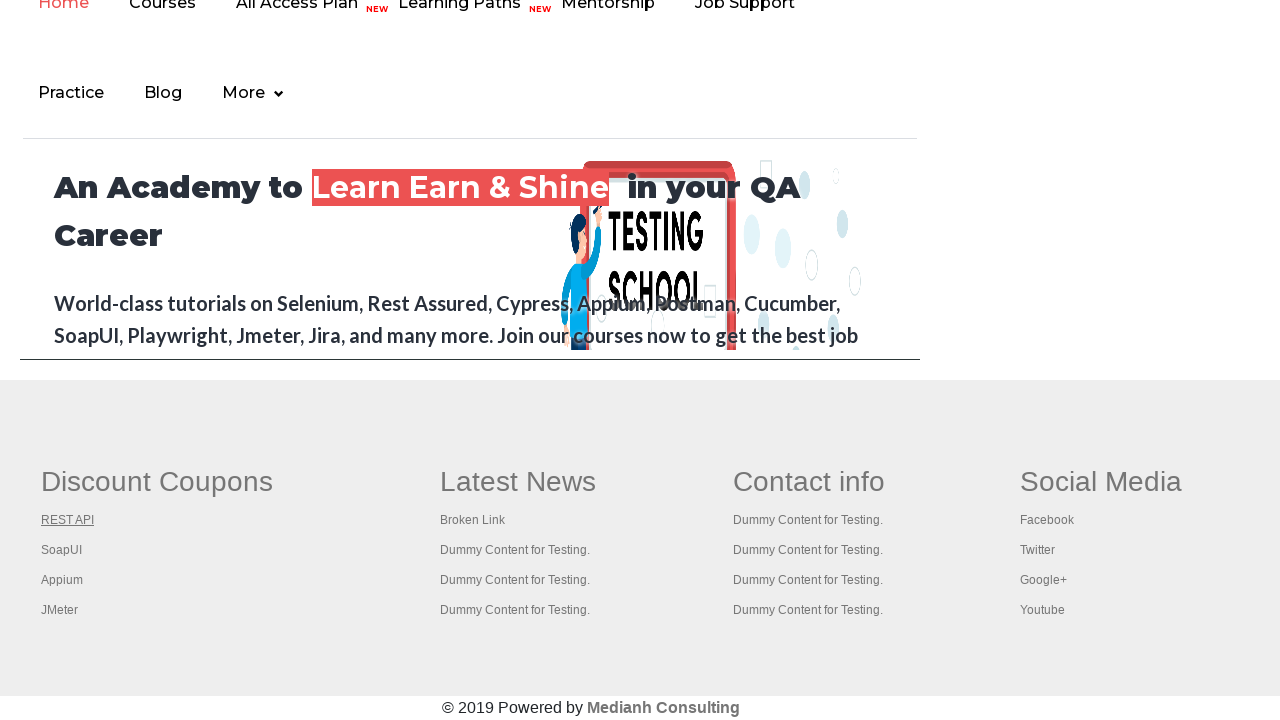

Opened footer link 2 in new tab using Ctrl+Click at (62, 550) on xpath=//div[@id='gf-BIG']/table/tbody/tr/td[1]/ul >> a >> nth=2
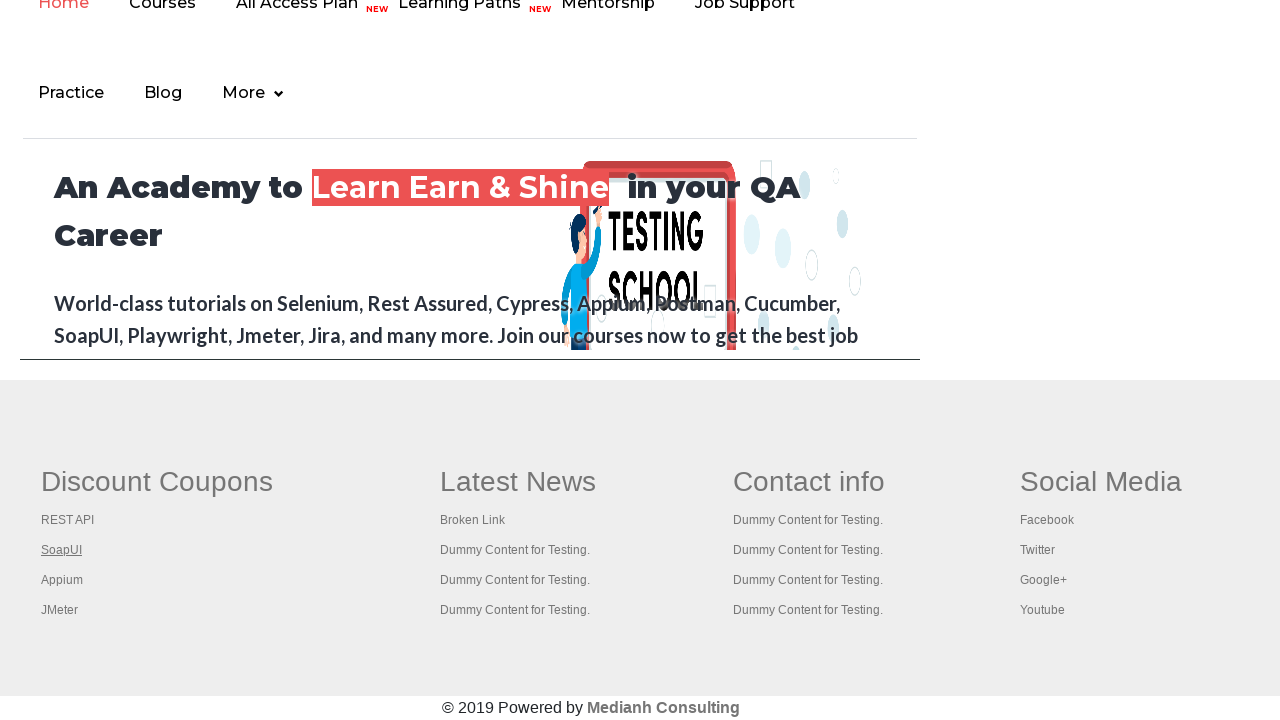

Retrieved href attribute from footer link 3: https://courses.rahulshettyacademy.com/p/appium-tutorial
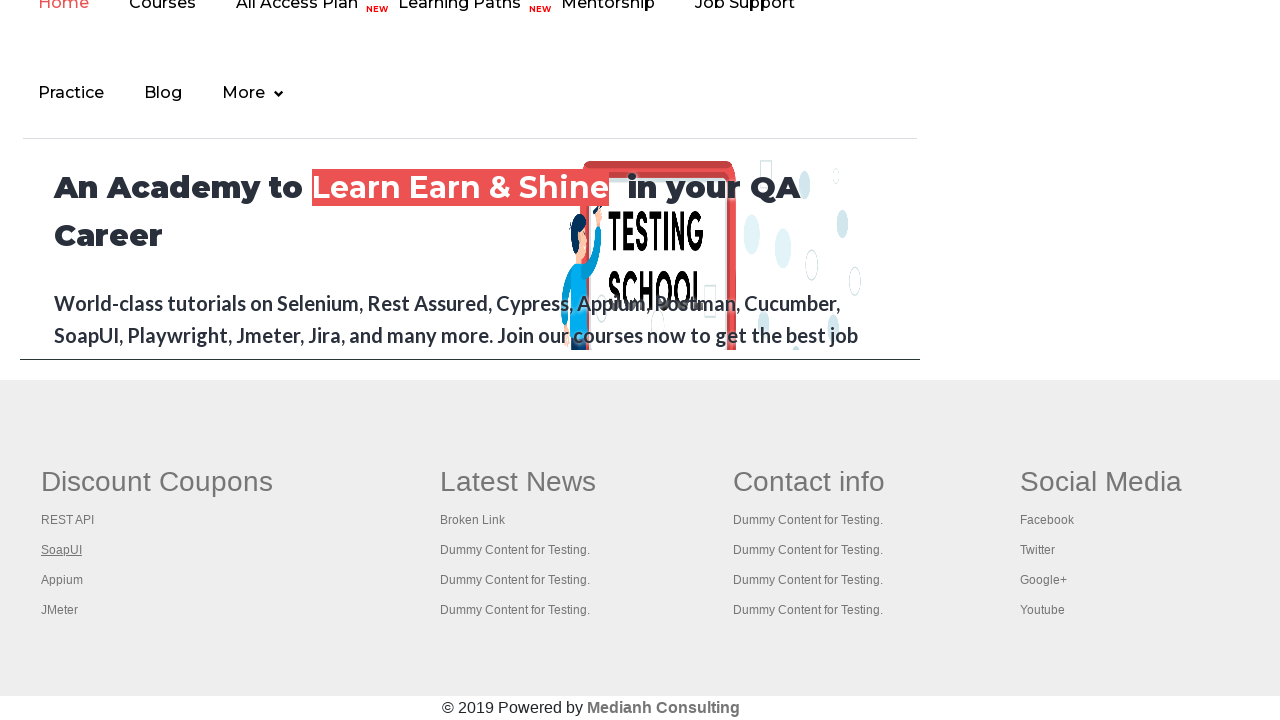

Opened footer link 3 in new tab using Ctrl+Click at (62, 580) on xpath=//div[@id='gf-BIG']/table/tbody/tr/td[1]/ul >> a >> nth=3
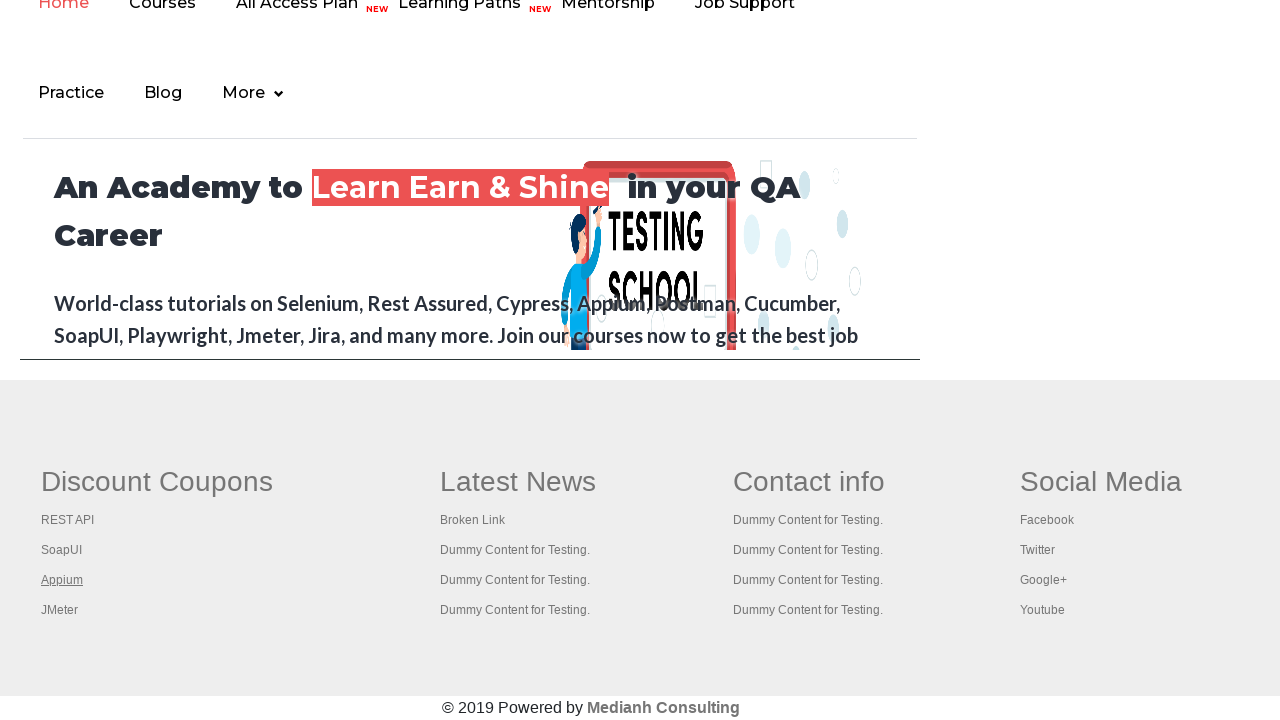

Retrieved href attribute from footer link 4: https://jmeter.apache.org/
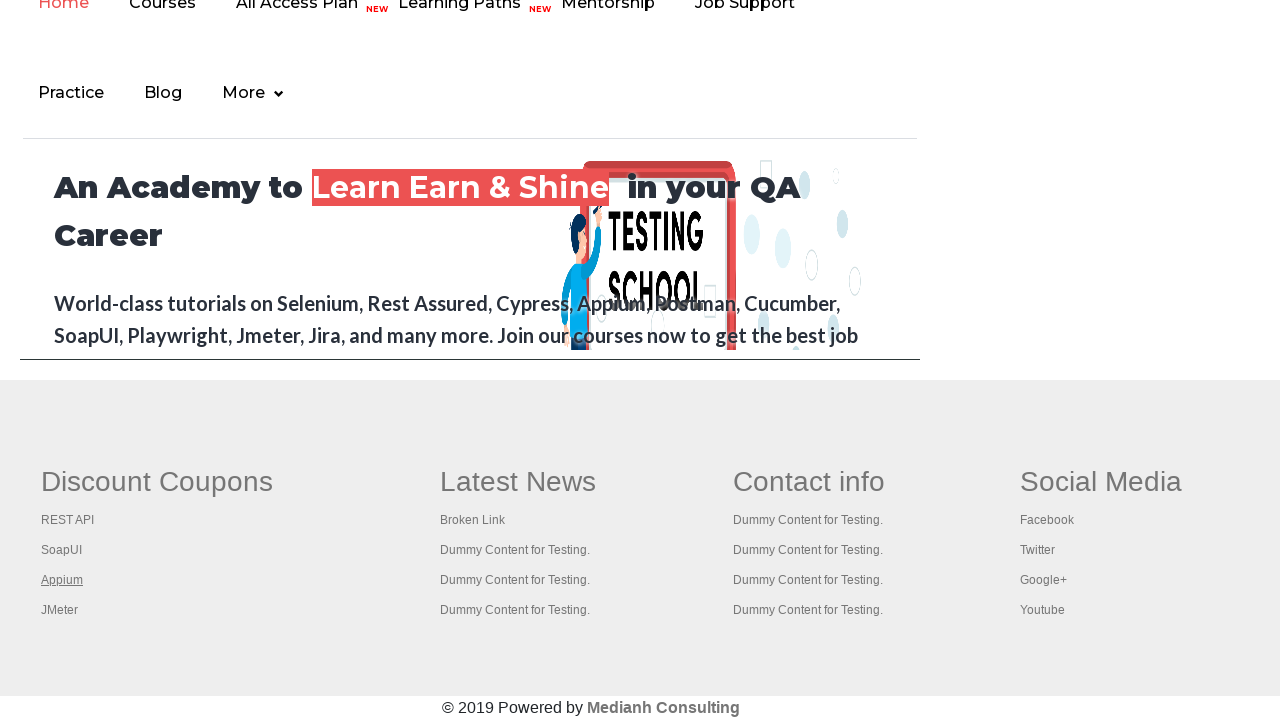

Opened footer link 4 in new tab using Ctrl+Click at (60, 610) on xpath=//div[@id='gf-BIG']/table/tbody/tr/td[1]/ul >> a >> nth=4
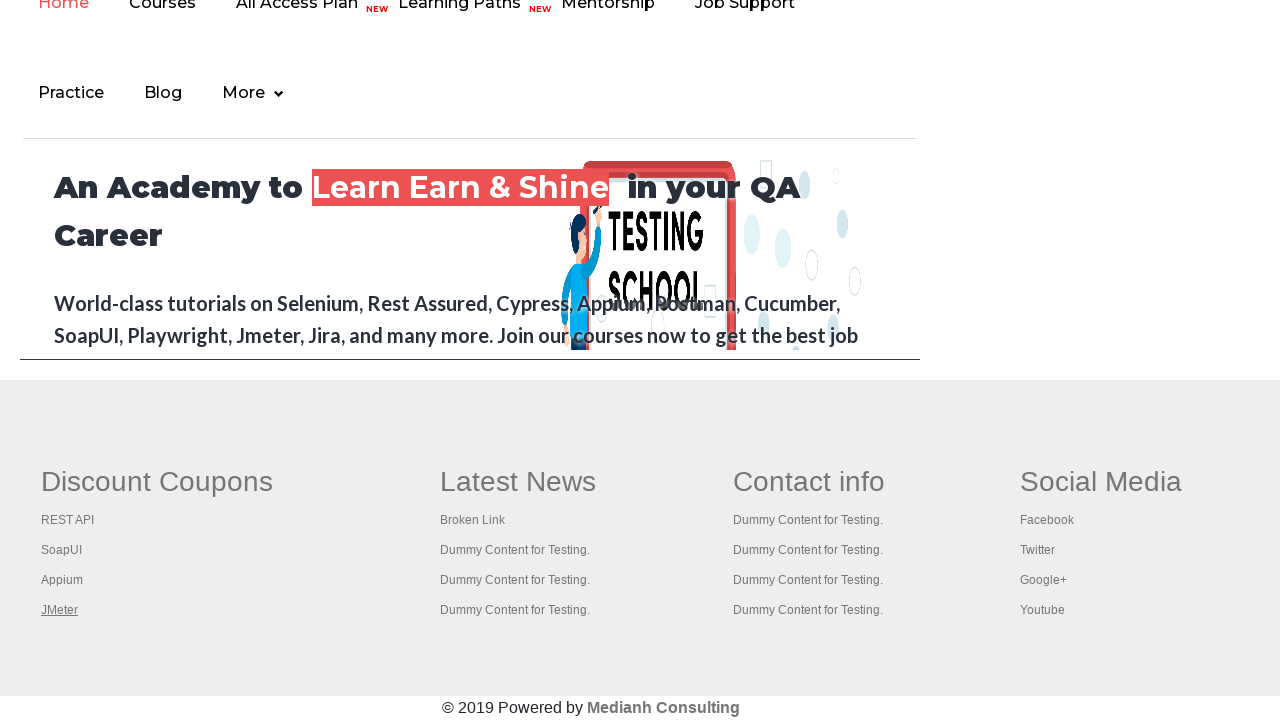

Retrieved all open pages/tabs: 5 total
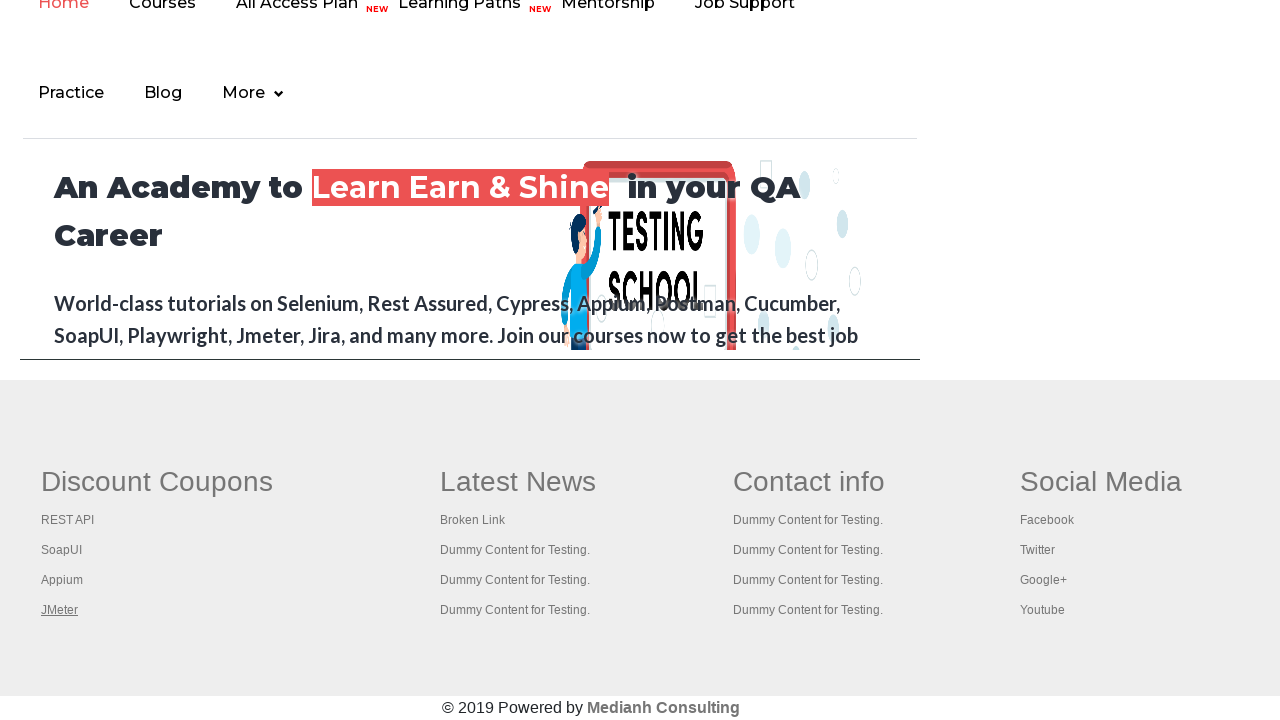

Printed title of tab: Practice Page
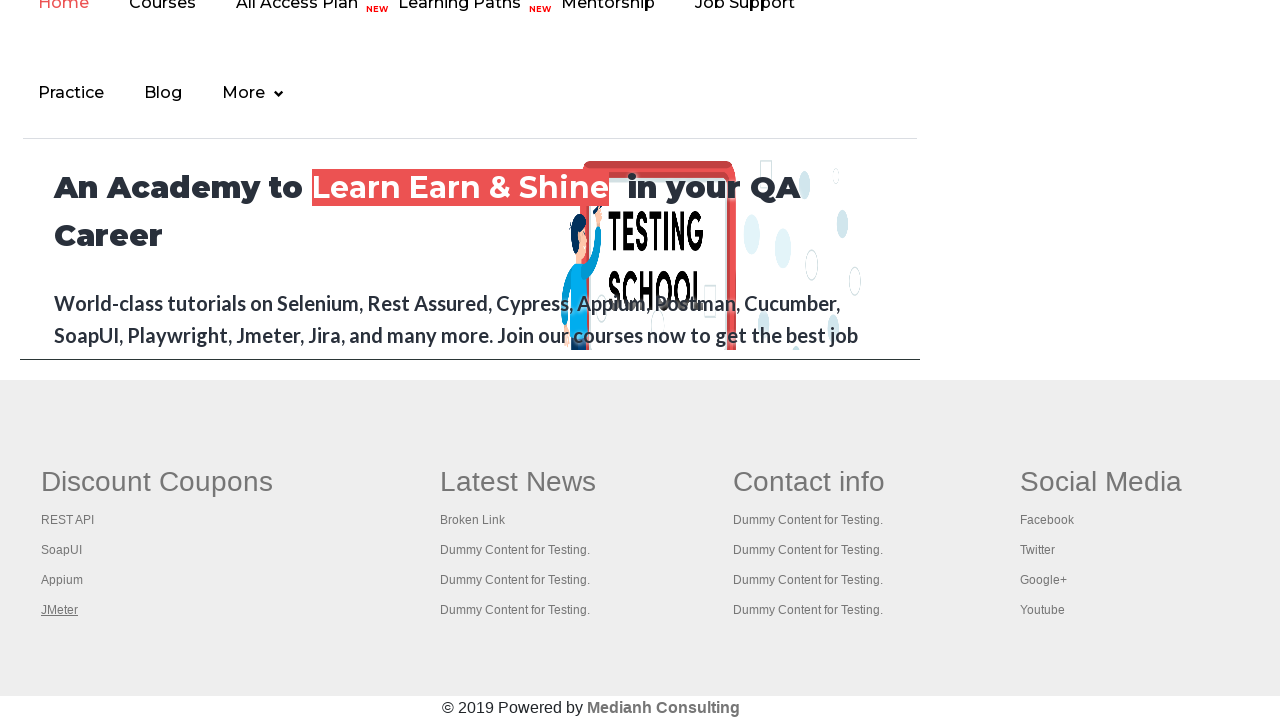

Printed title of tab: REST API Tutorial
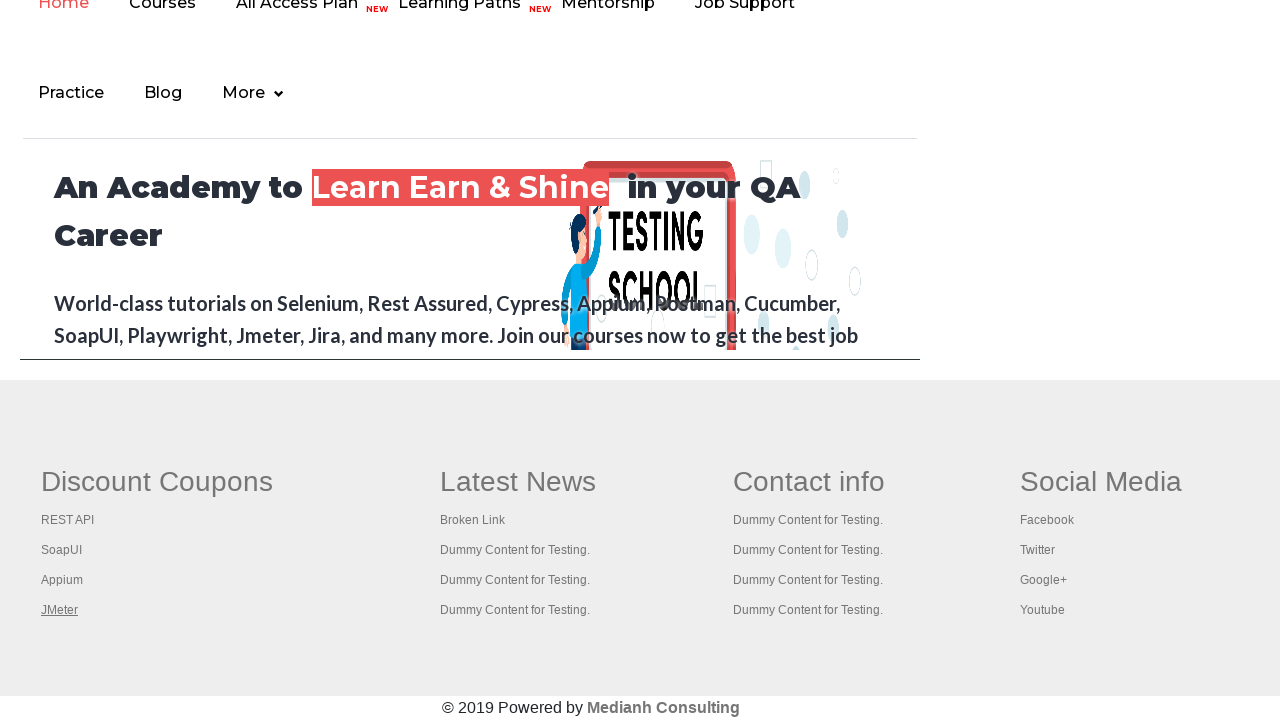

Printed title of tab: The World’s Most Popular API Testing Tool | SoapUI
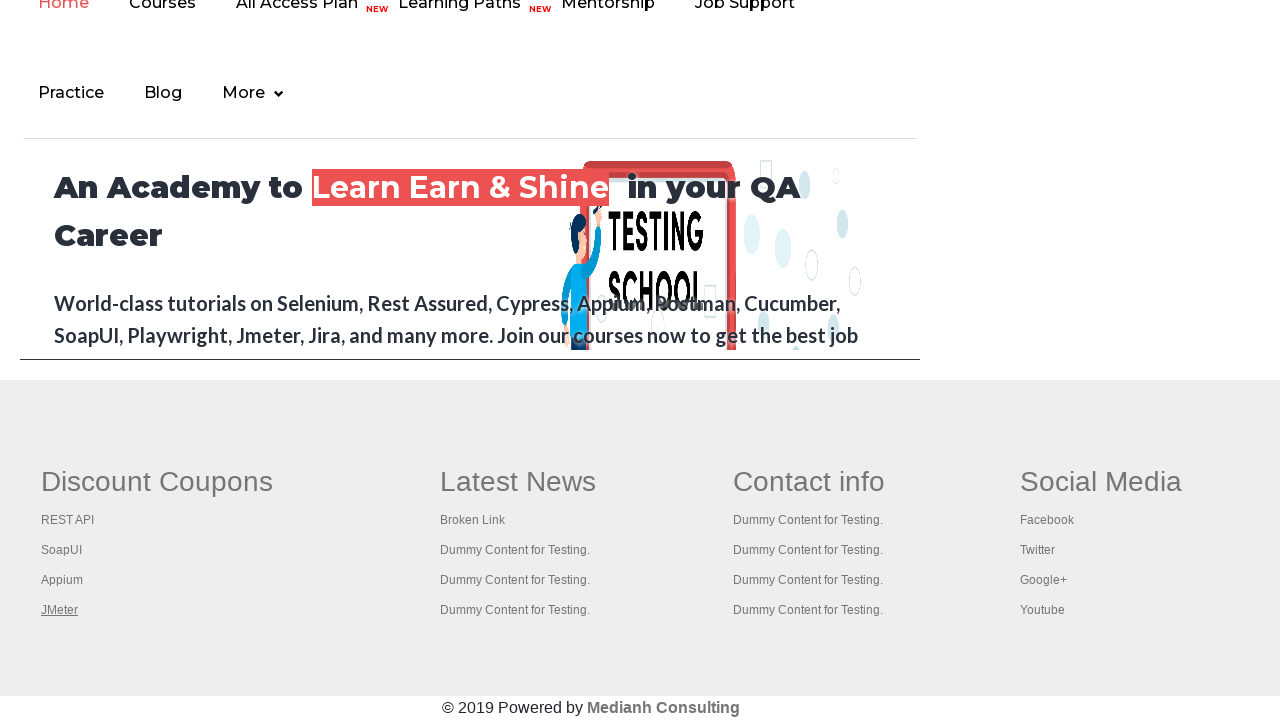

Printed title of tab: Appium tutorial for Mobile Apps testing | RahulShetty Academy | Rahul
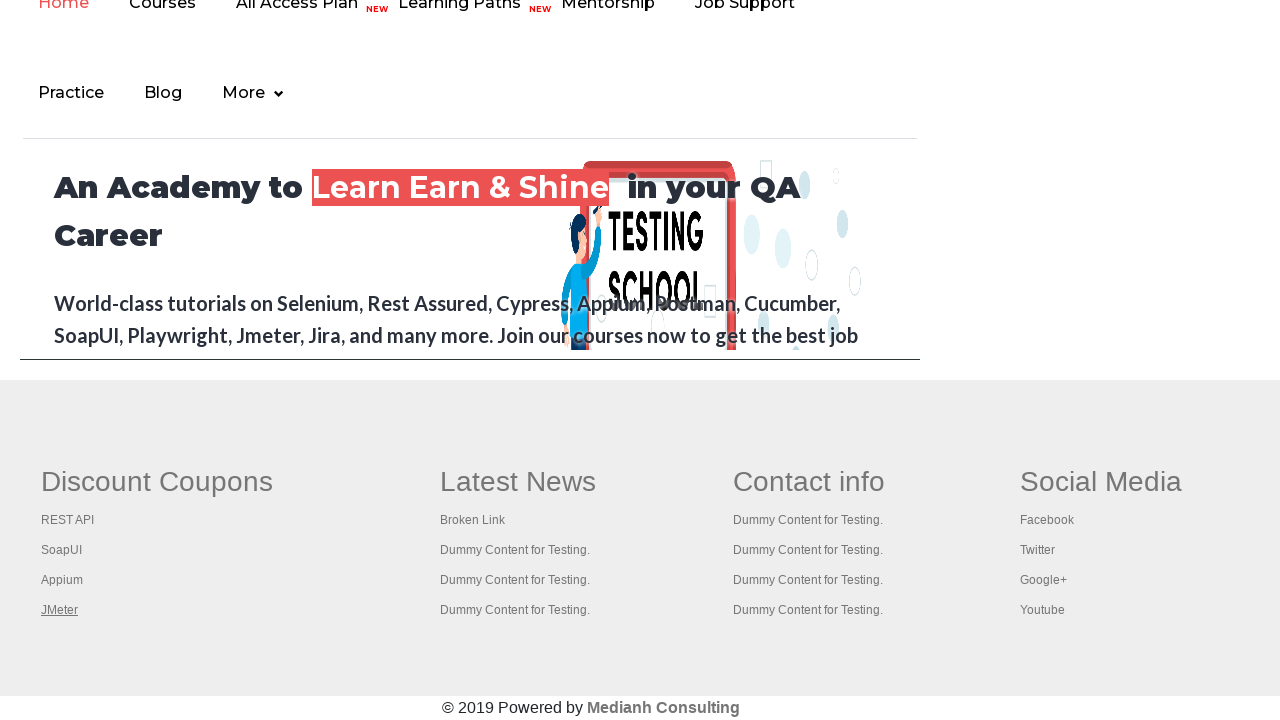

Printed title of tab: Apache JMeter - Apache JMeter™
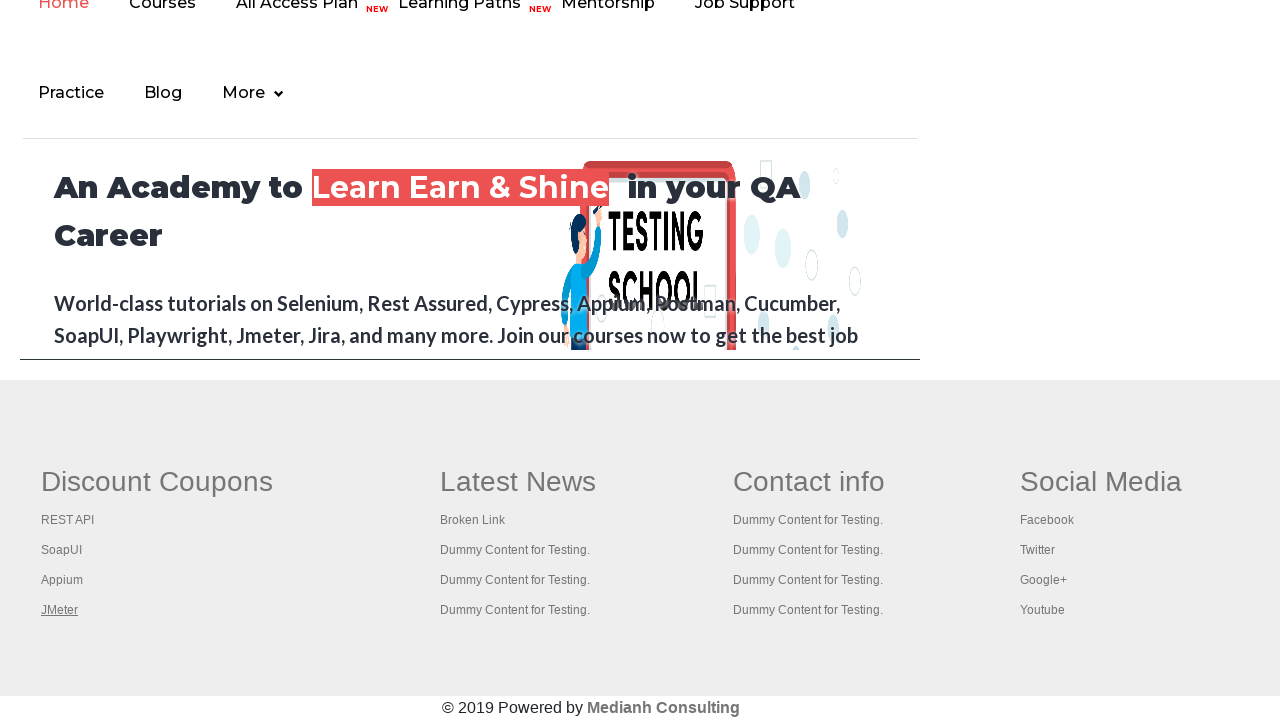

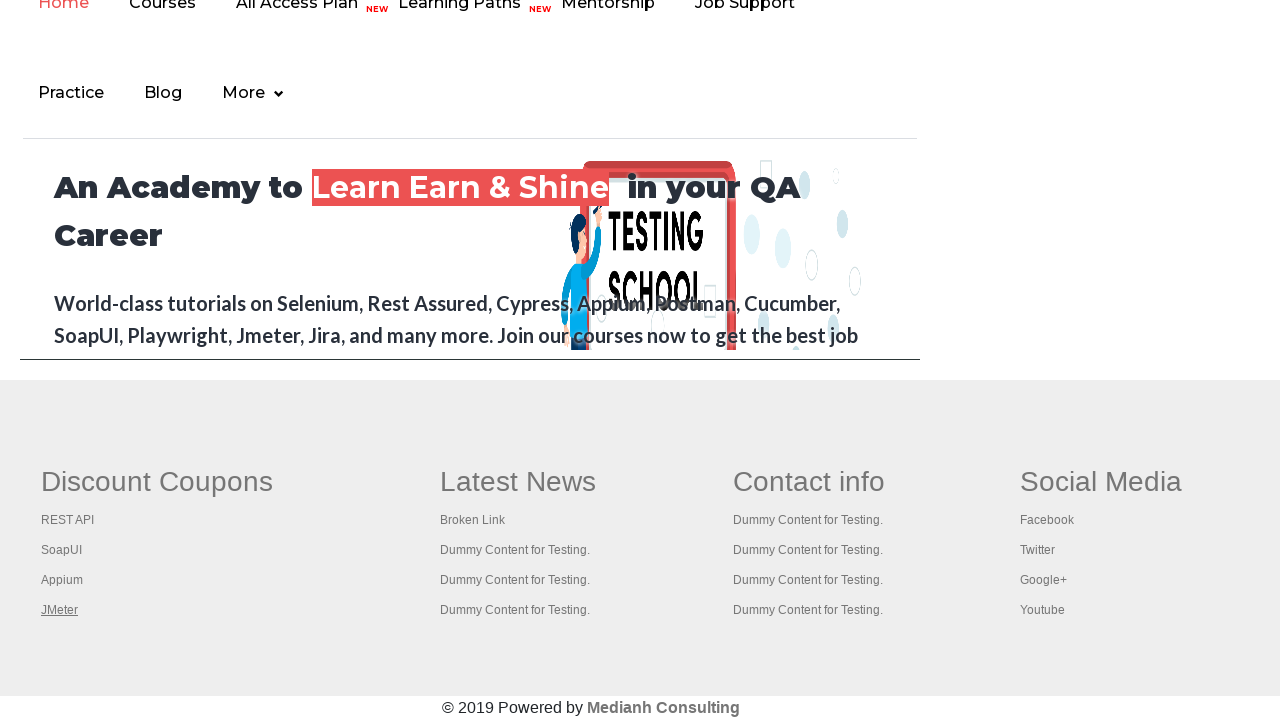